Tests XPath sibling and parent traversal locators by locating buttons in the header using following-sibling and parent axes on an automation practice page.

Starting URL: https://rahulshettyacademy.com/AutomationPractice/

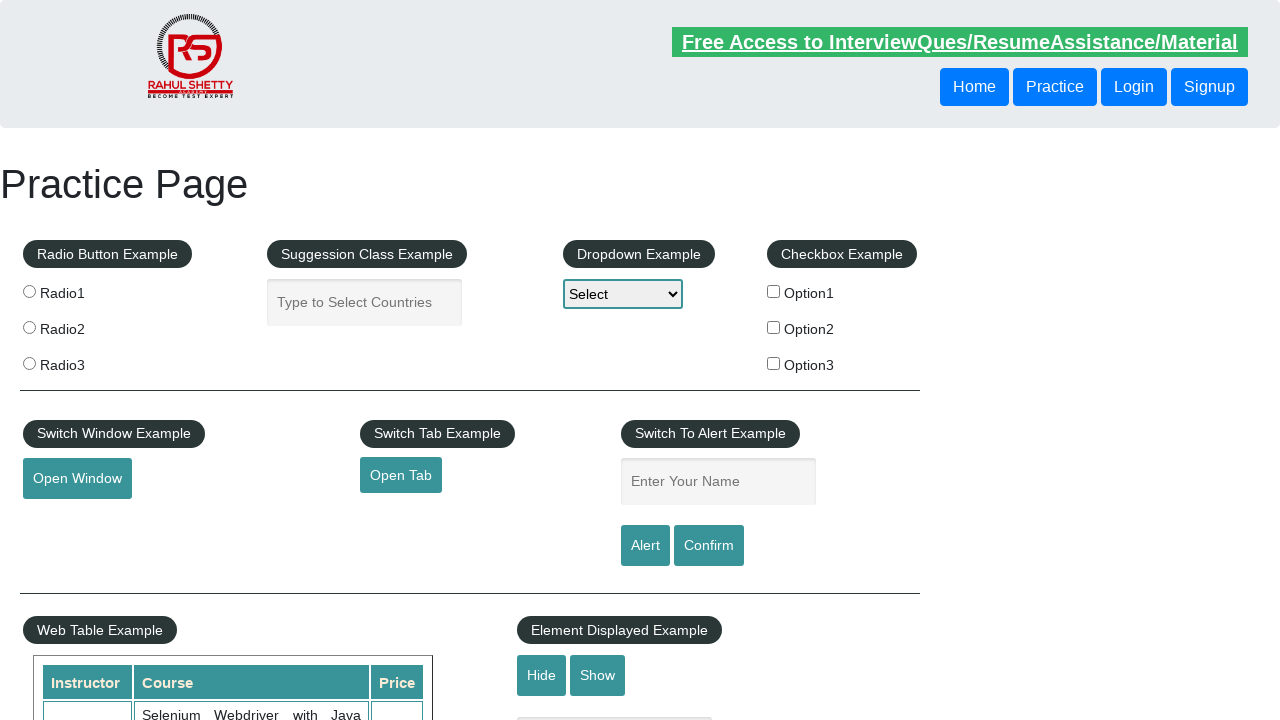

Waited for first header button to be visible
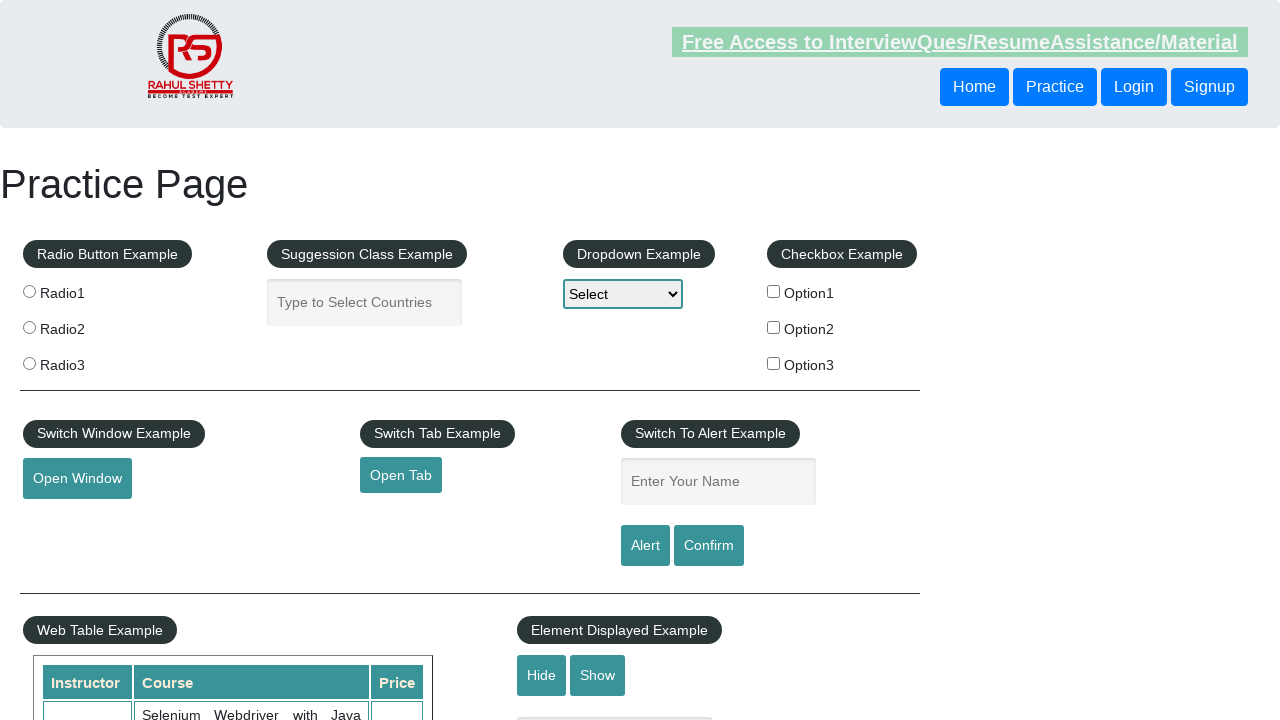

Located sibling button using XPath following-sibling axis
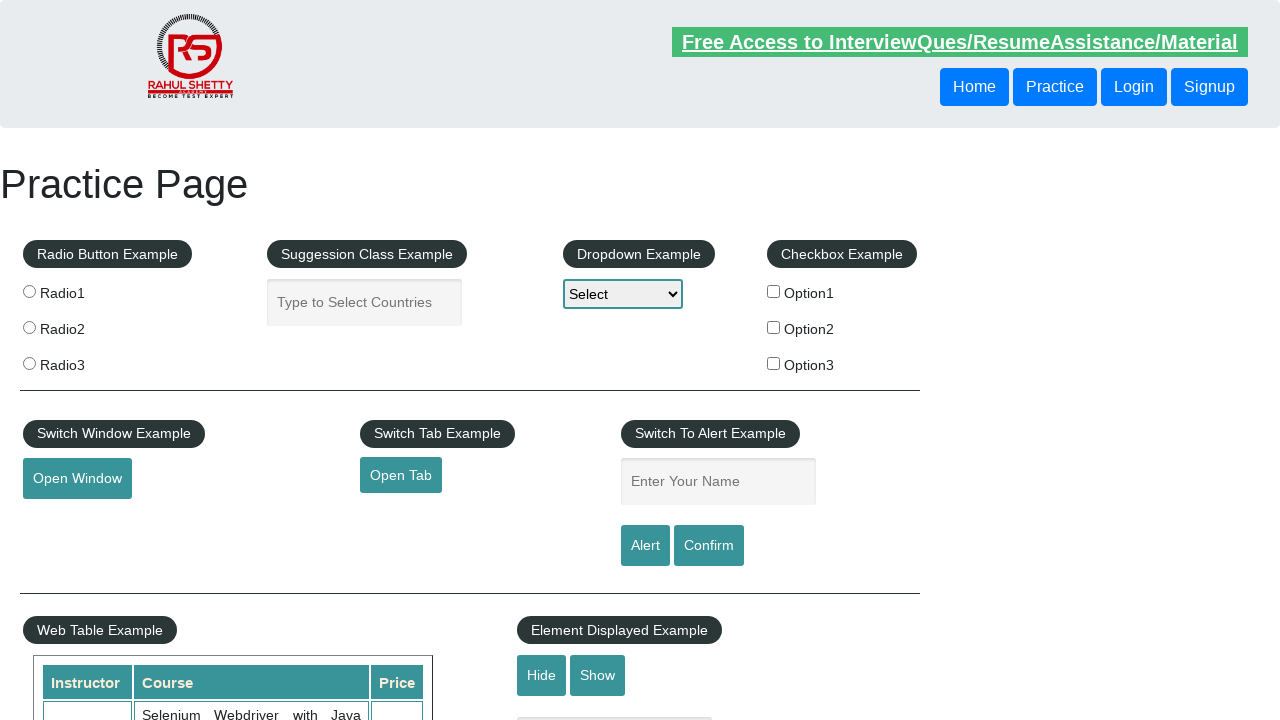

Verified sibling button is visible
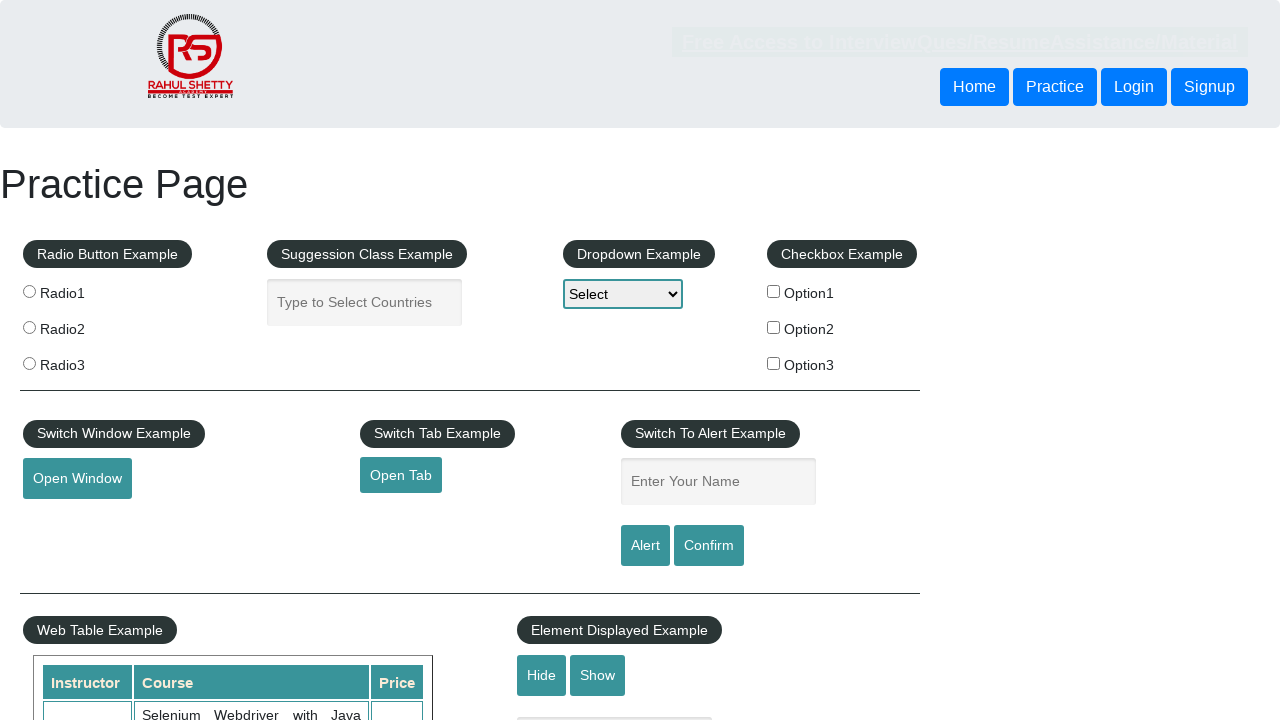

Located button using XPath parent axis traversal
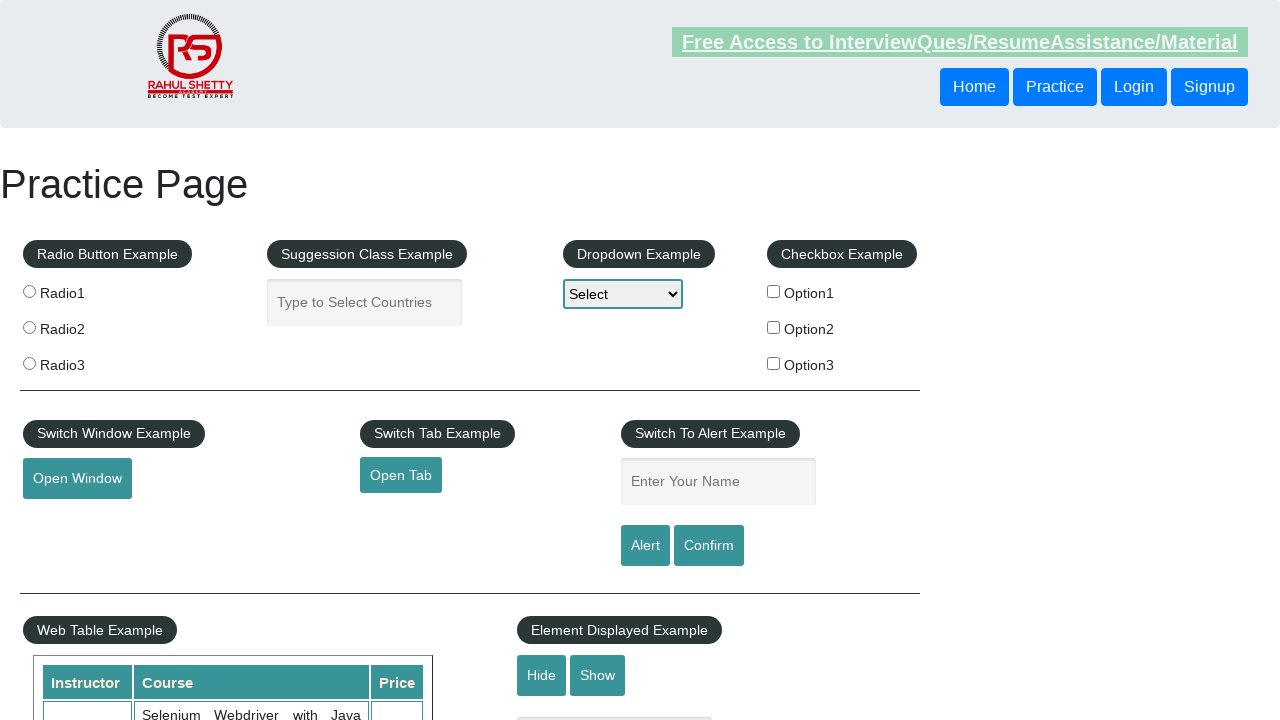

Verified parent-child traversed button is visible
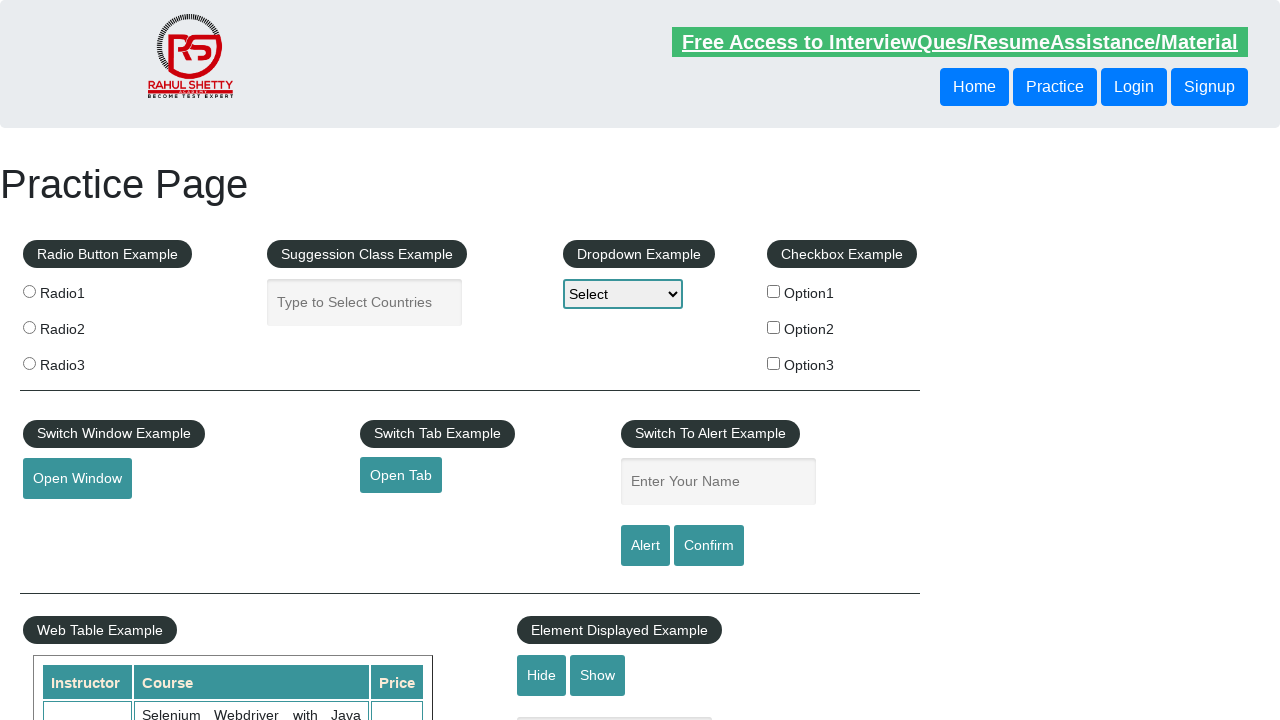

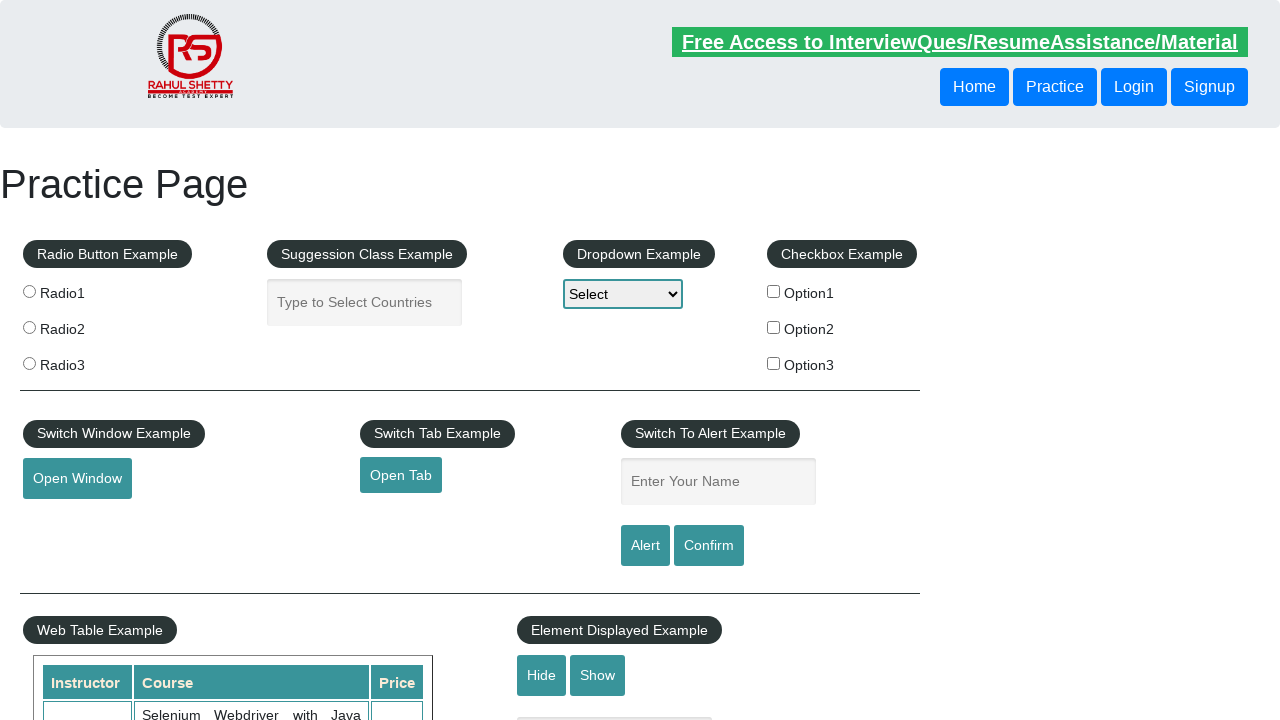